Tests JavaScript alert handling by triggering three types of alerts (basic alert, confirm dialog, and prompt dialog) and interacting with each appropriately - accepting, dismissing, and entering text.

Starting URL: https://the-internet.herokuapp.com/javascript_alerts

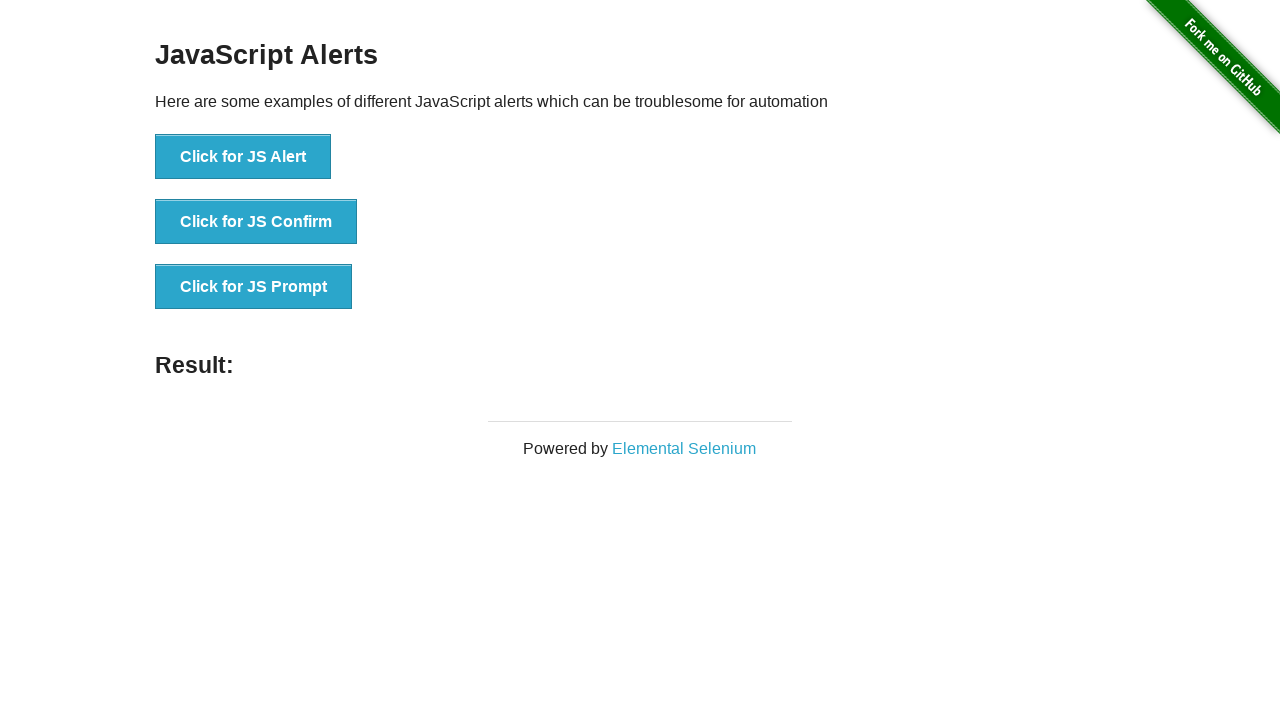

Clicked 'Click for JS Alert' button at (243, 157) on xpath=//button[text()='Click for JS Alert']
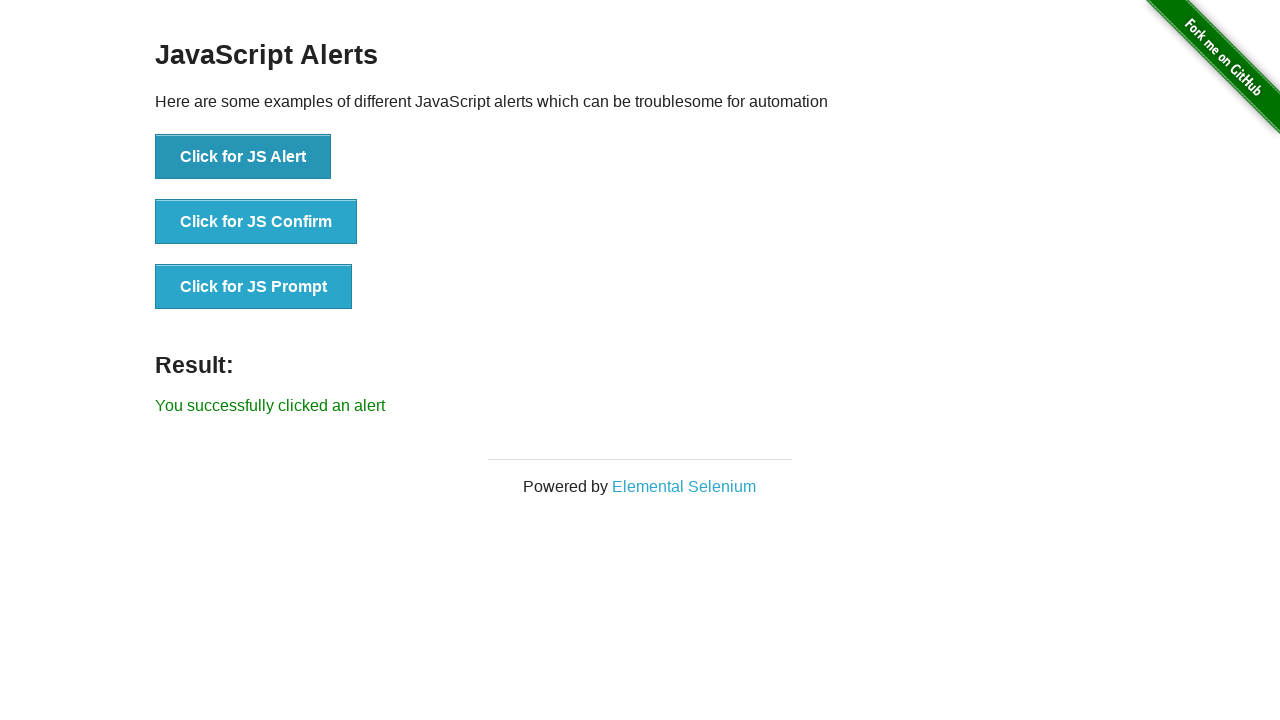

Clicked 'Click for JS Alert' button and accepted the alert dialog at (243, 157) on xpath=//button[text()='Click for JS Alert']
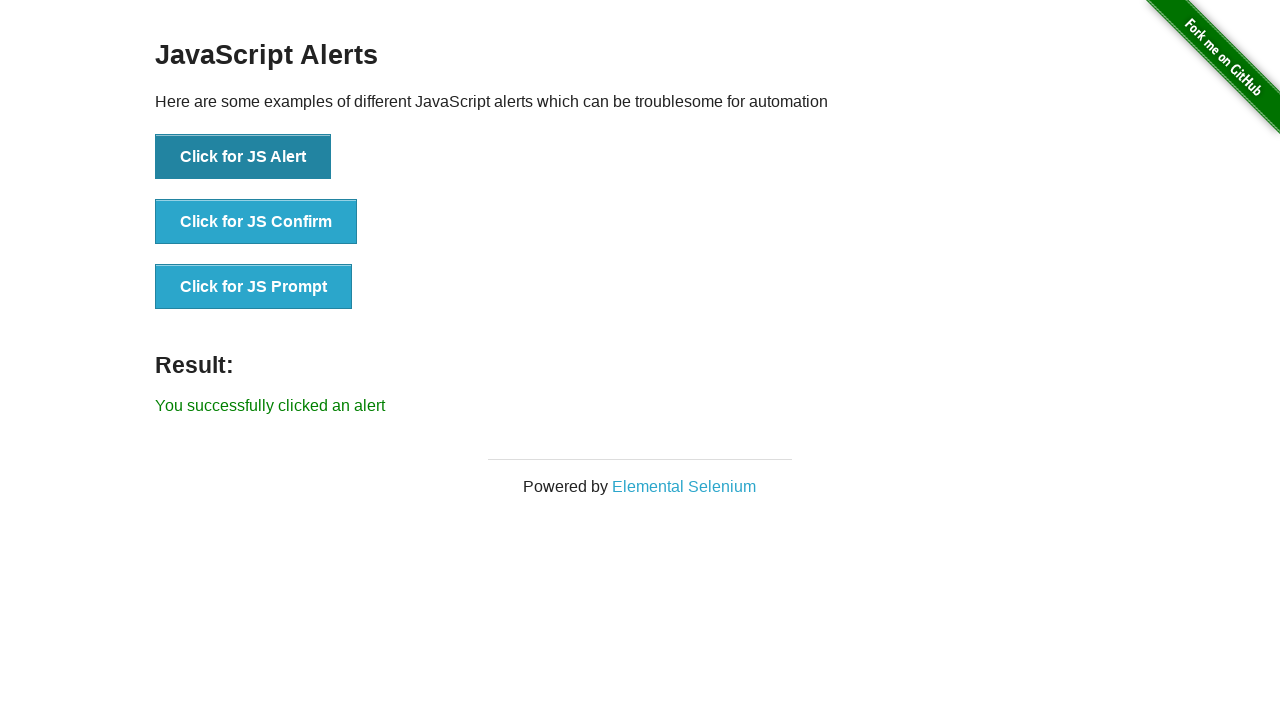

Clicked 'Click for JS Confirm' button and dismissed the confirm dialog at (256, 222) on xpath=//button[text()='Click for JS Confirm']
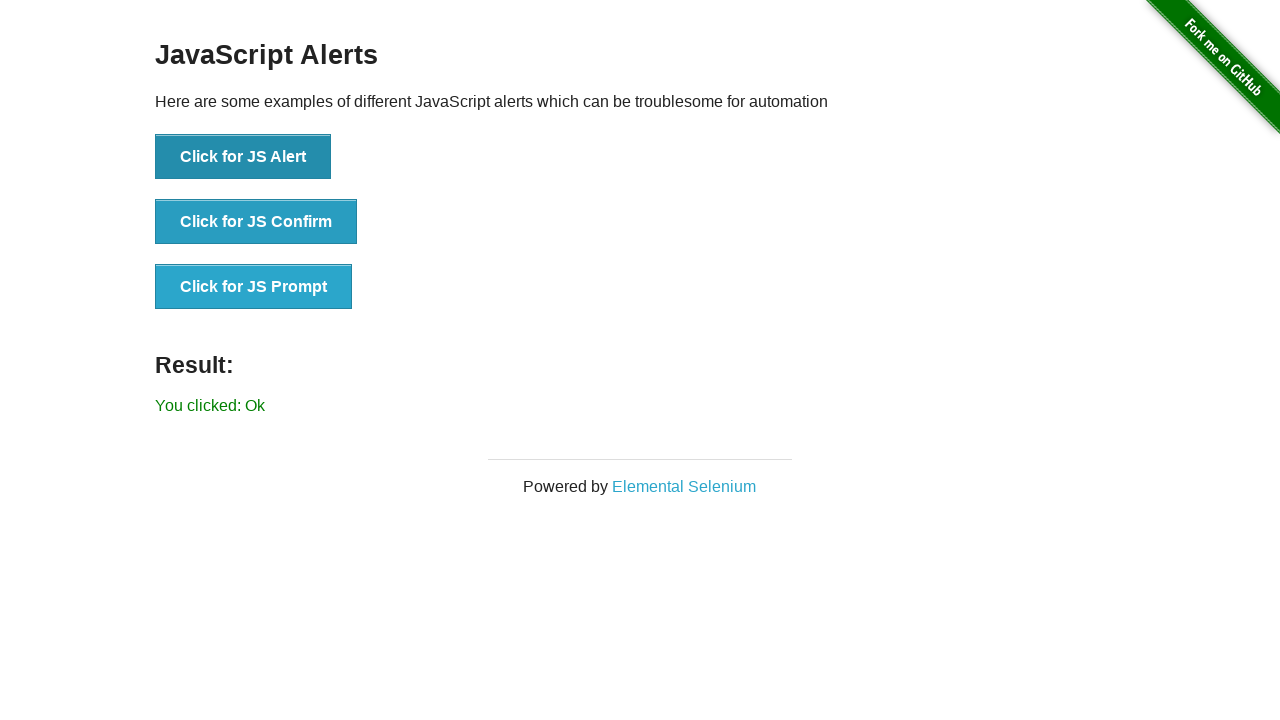

Clicked 'Click for JS Prompt' button, entered 'Vishvambruth' in prompt, and accepted at (254, 287) on xpath=//button[text()='Click for JS Prompt']
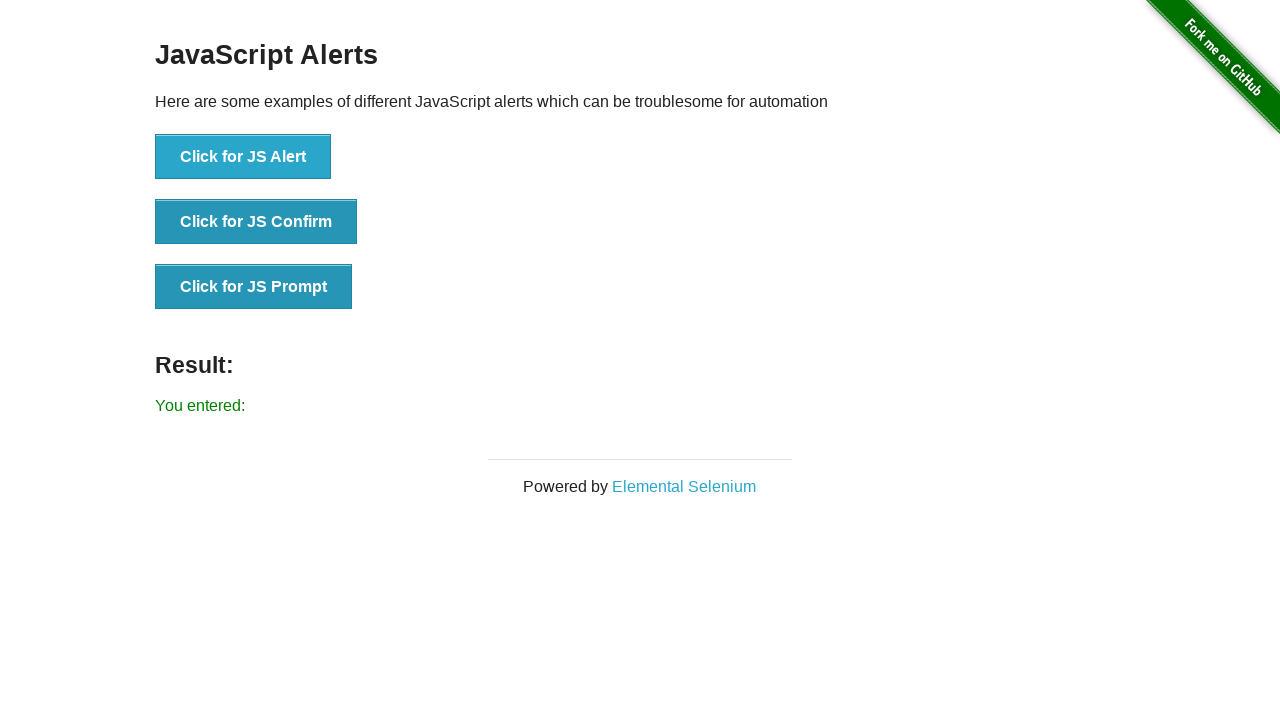

Result element loaded and is visible
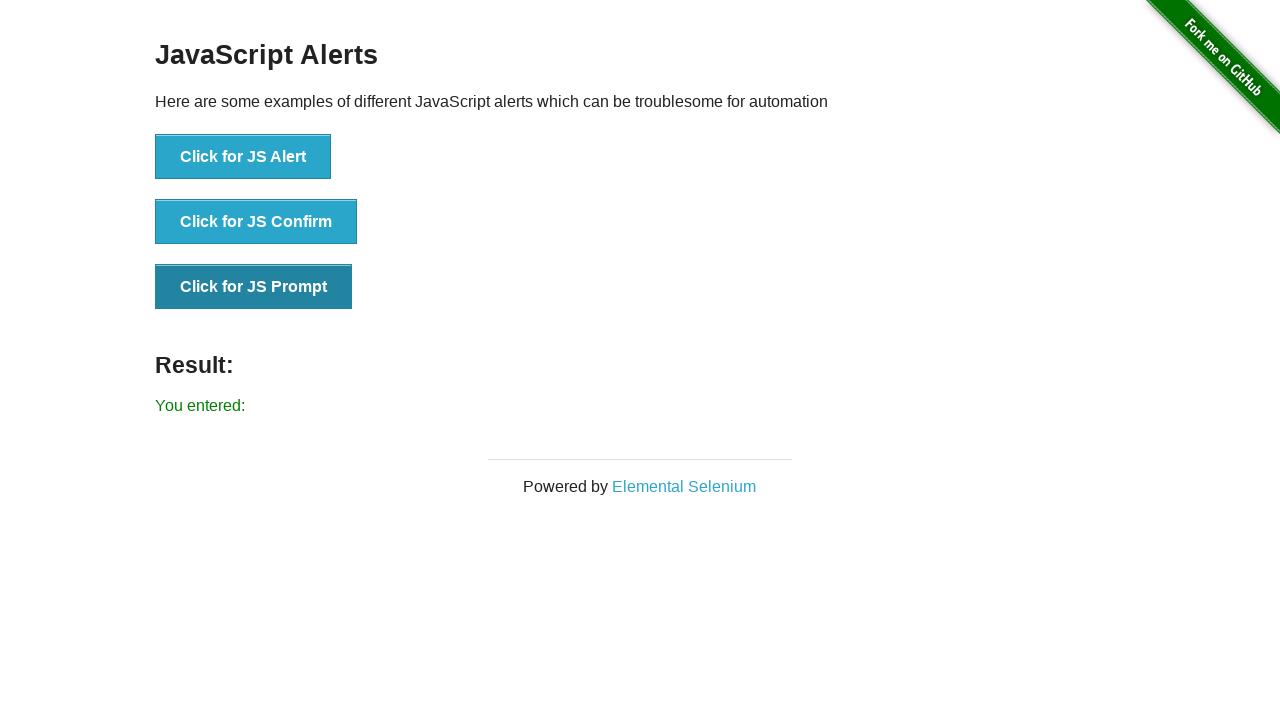

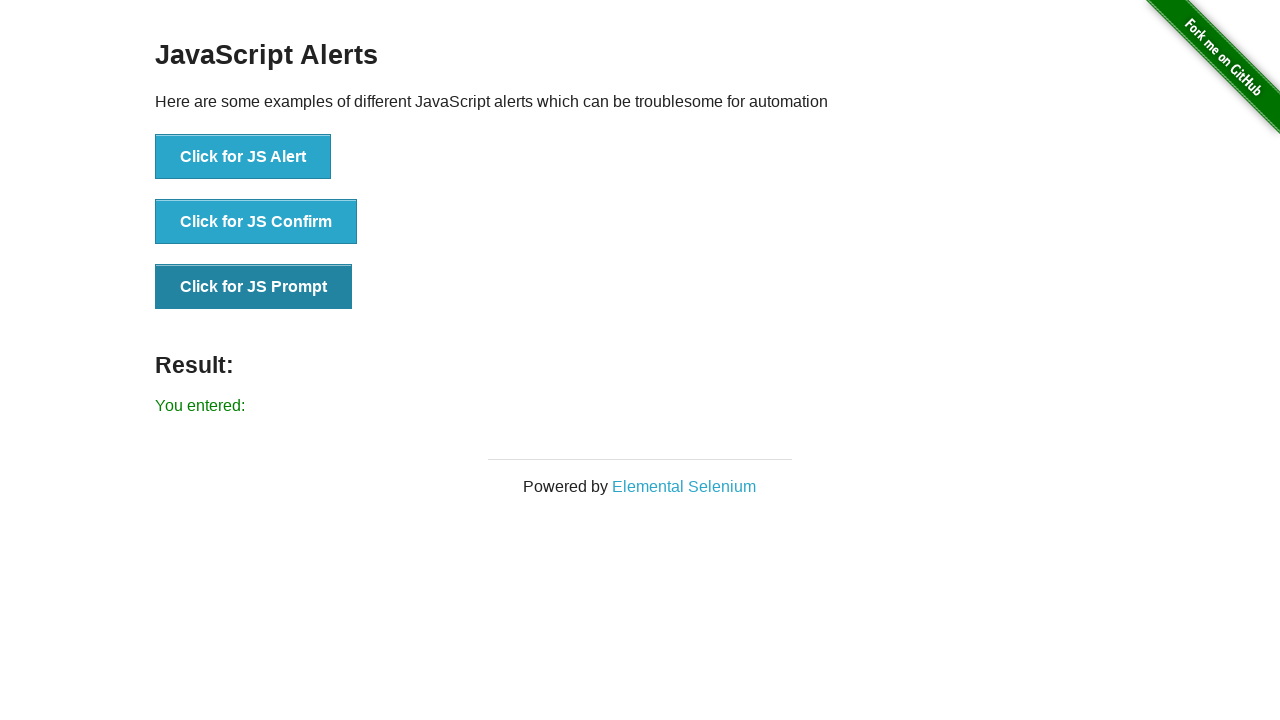